Tests dropdown selection functionality by selecting different options from a dropdown menu

Starting URL: https://the-internet.herokuapp.com/dropdown

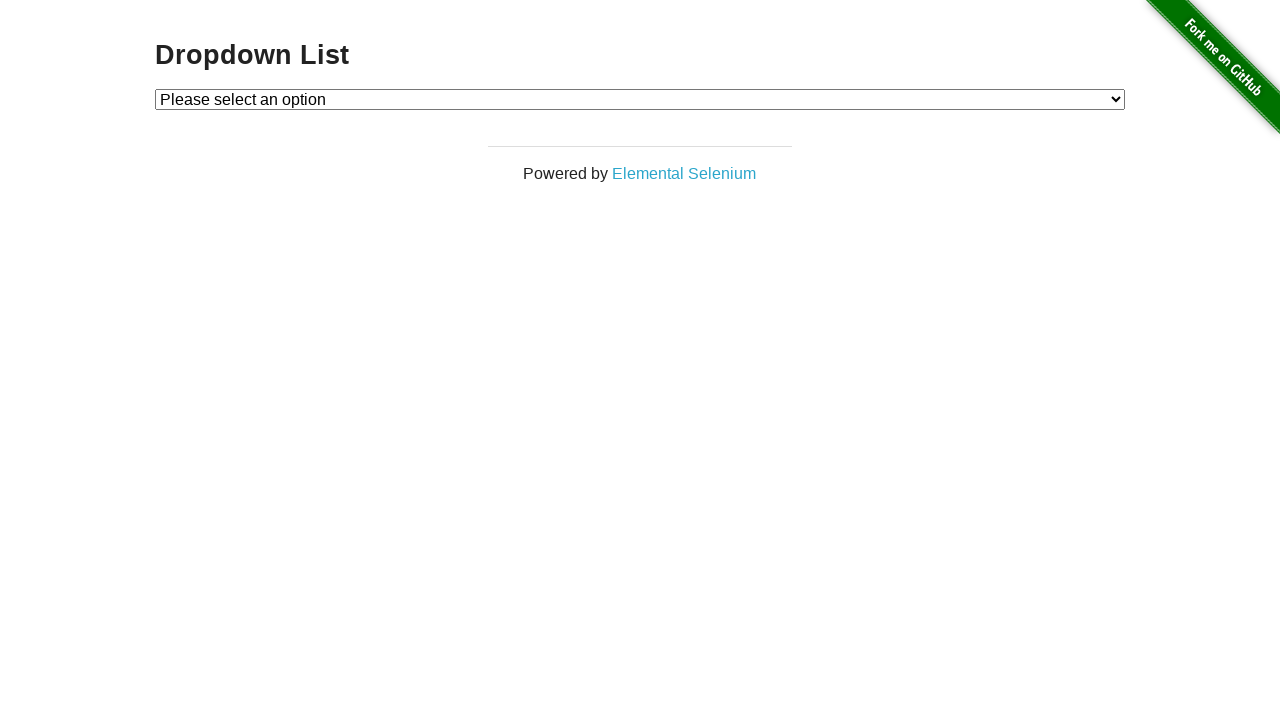

Clicked on dropdown to open it at (640, 99) on select#dropdown
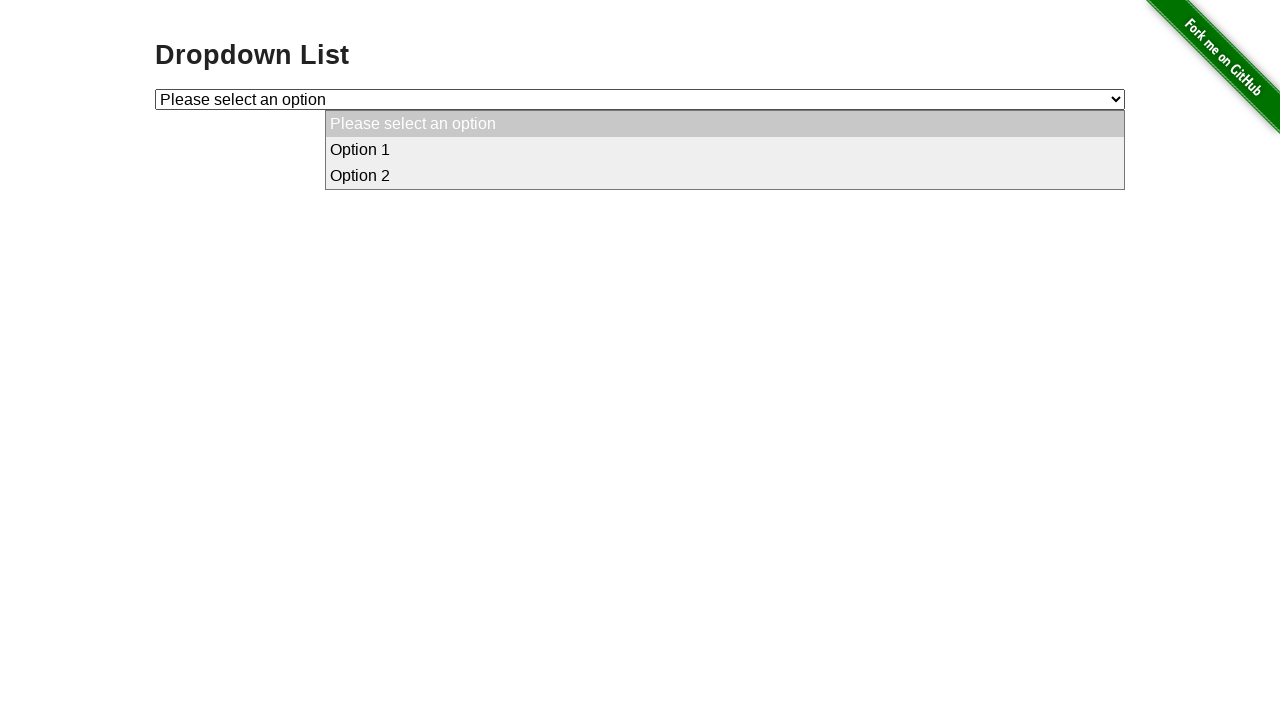

Selected Option 2 from dropdown on select#dropdown
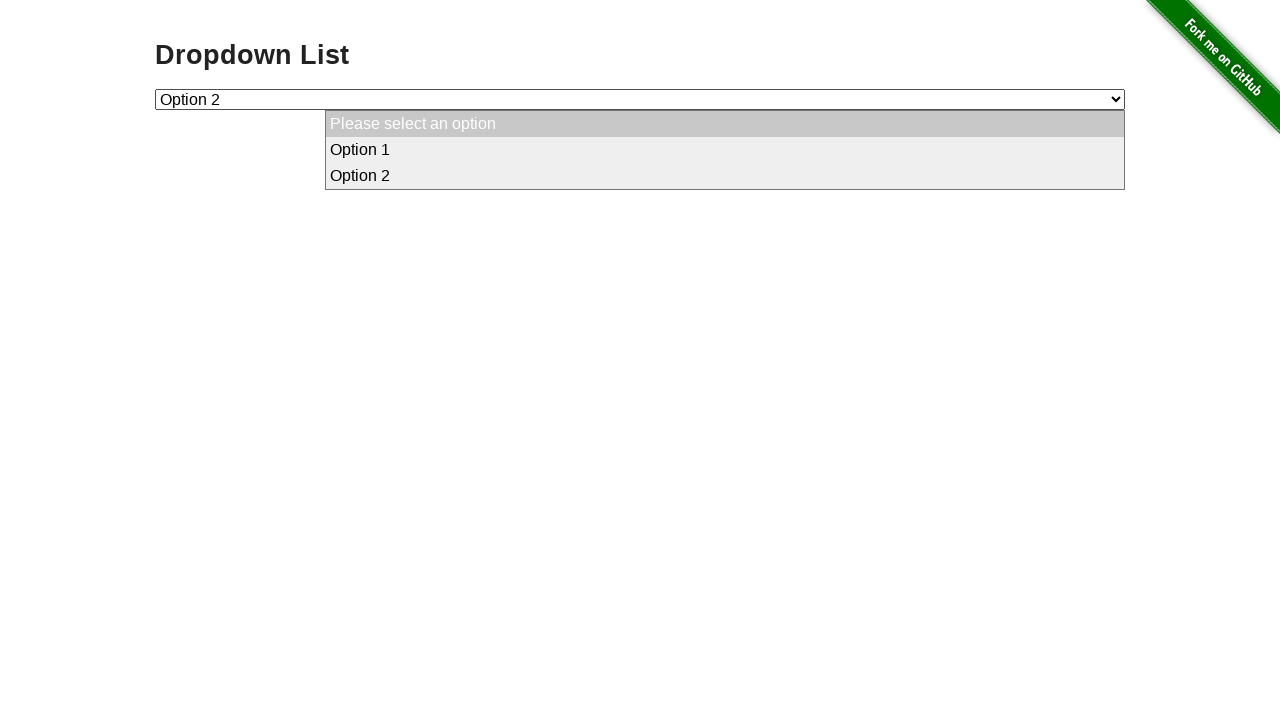

Selected Option 1 from dropdown on select#dropdown
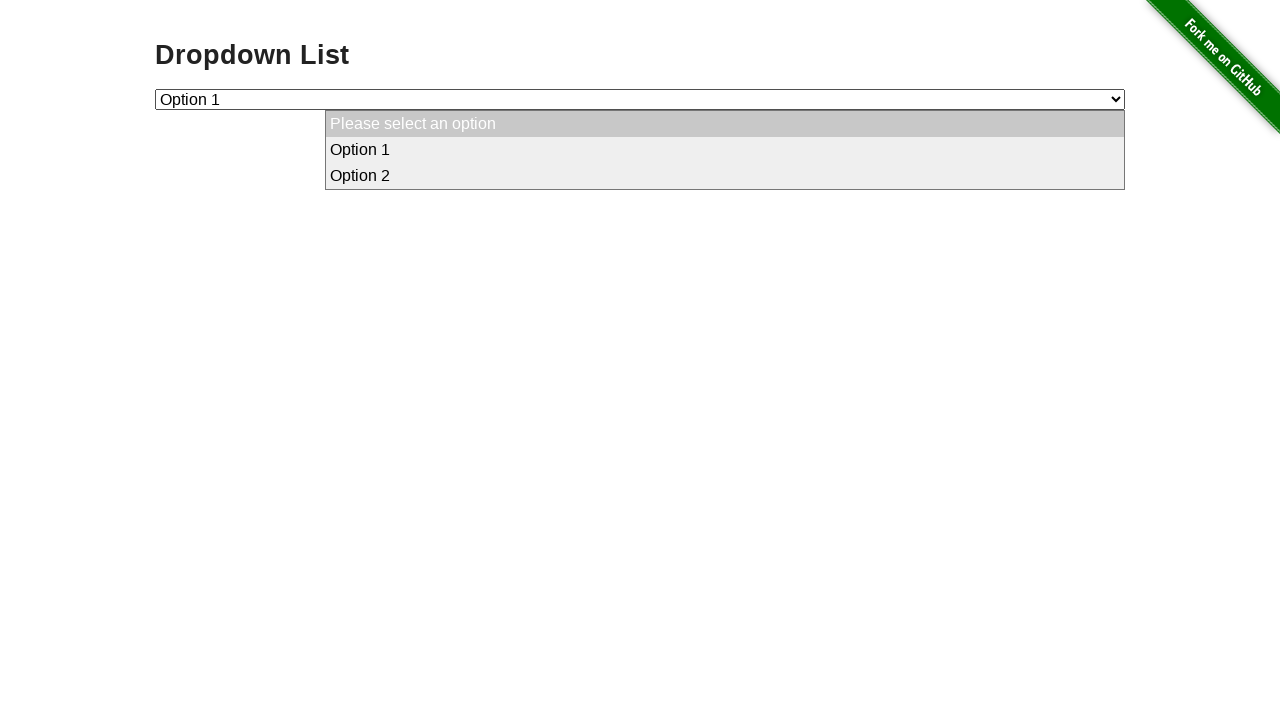

Selected first option by index from dropdown on select#dropdown
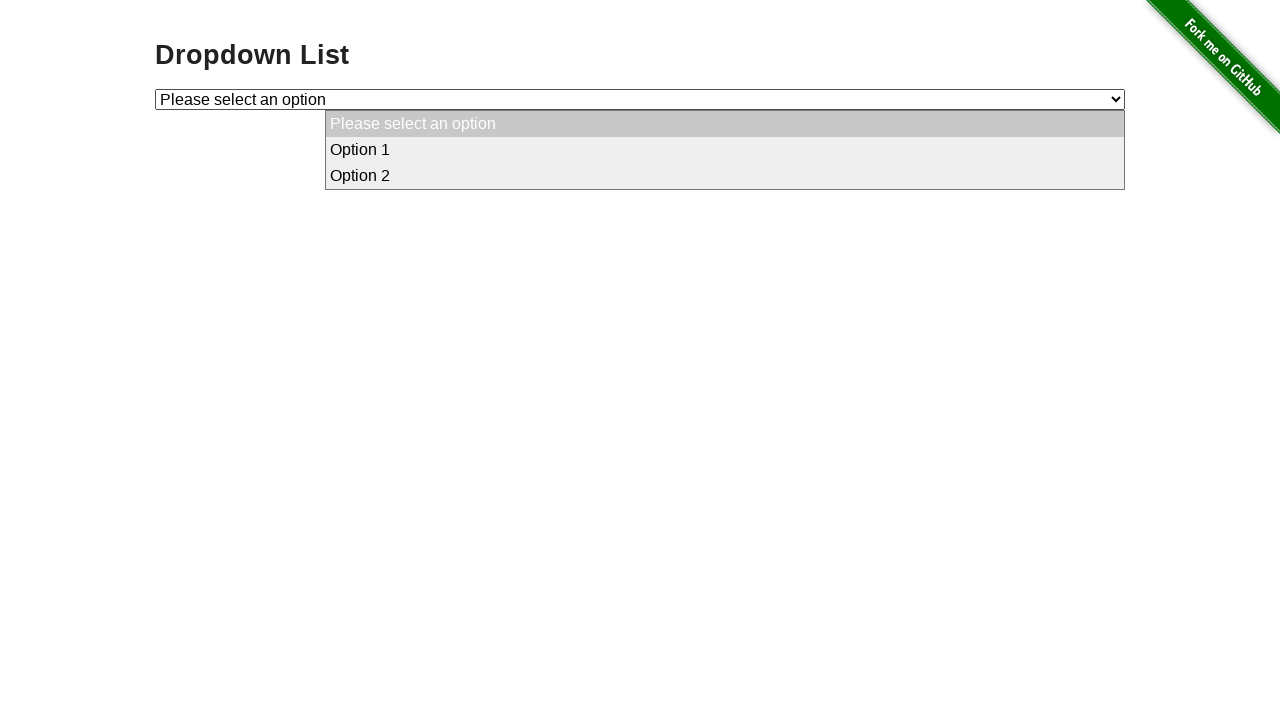

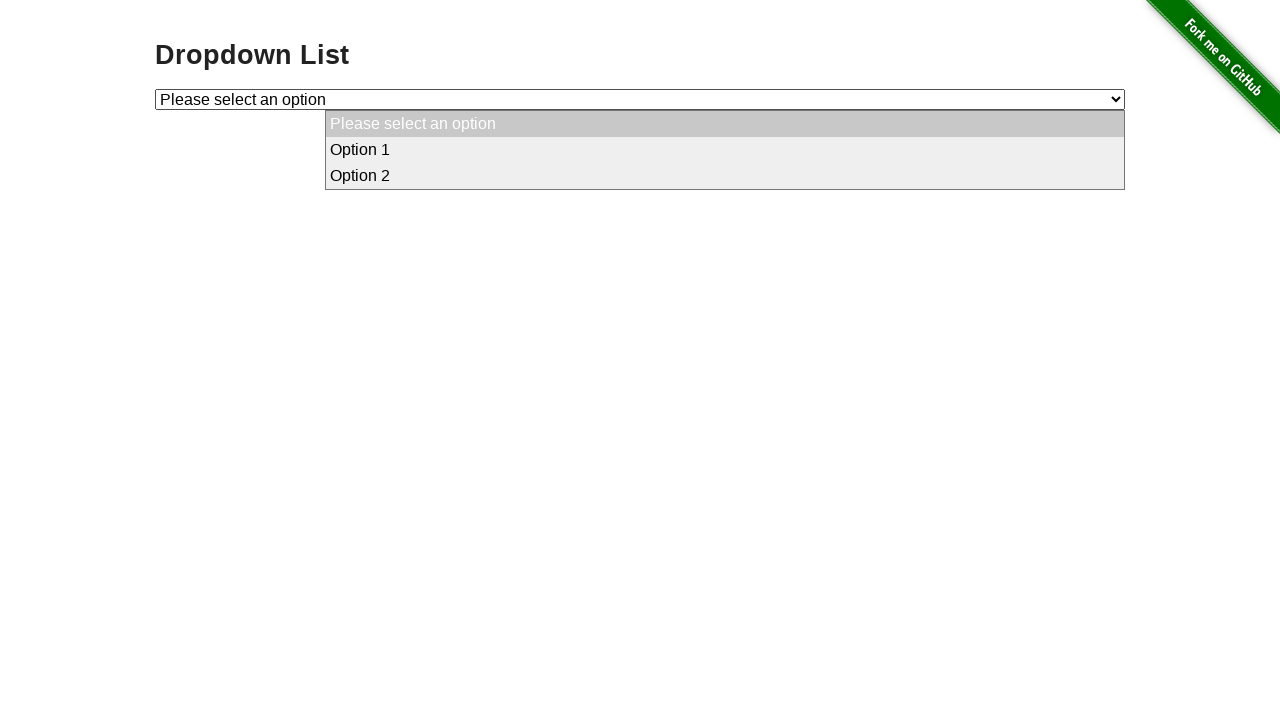